Tests that edits are cancelled when pressing Escape

Starting URL: https://demo.playwright.dev/todomvc

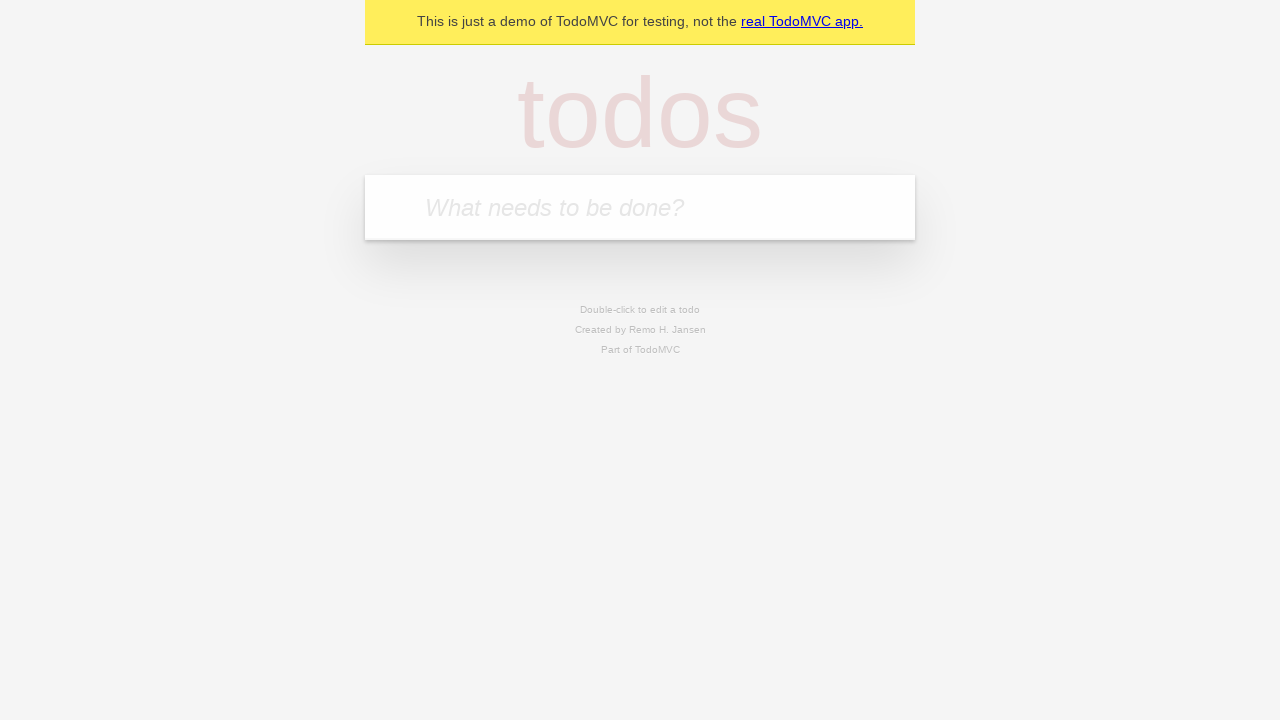

Filled todo input with 'buy some cheese' on internal:attr=[placeholder="What needs to be done?"i]
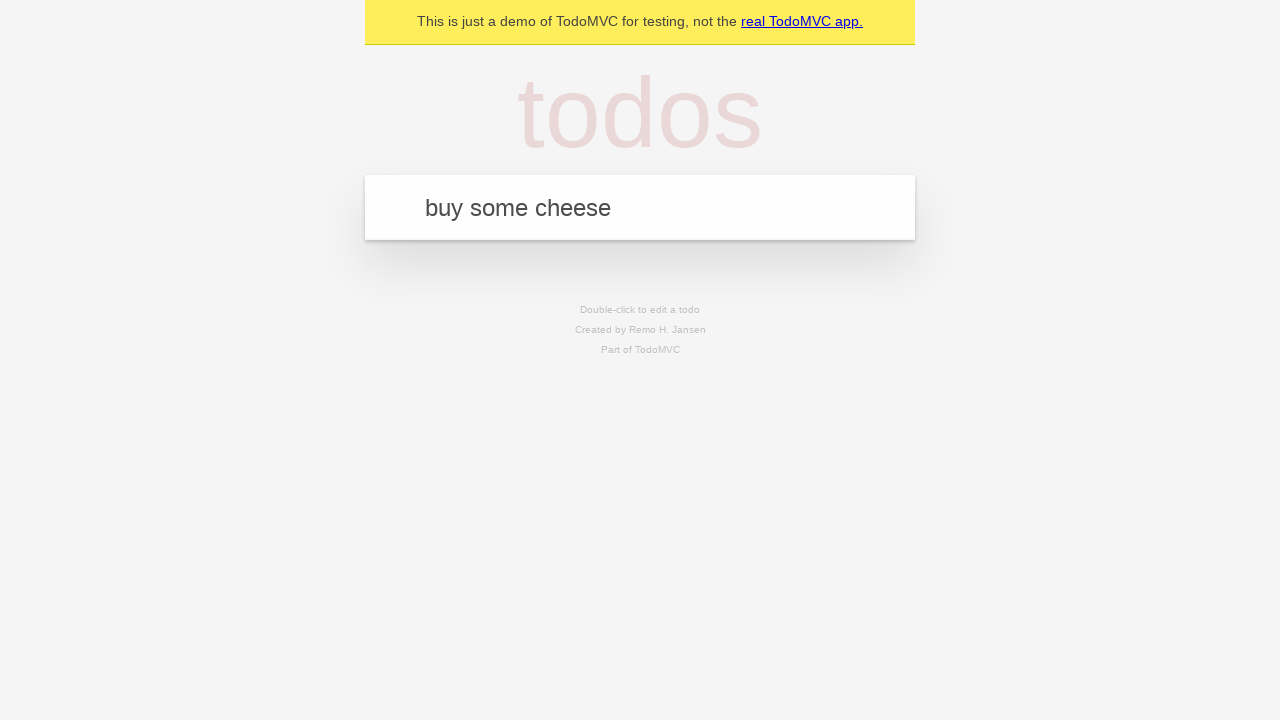

Pressed Enter to create first todo on internal:attr=[placeholder="What needs to be done?"i]
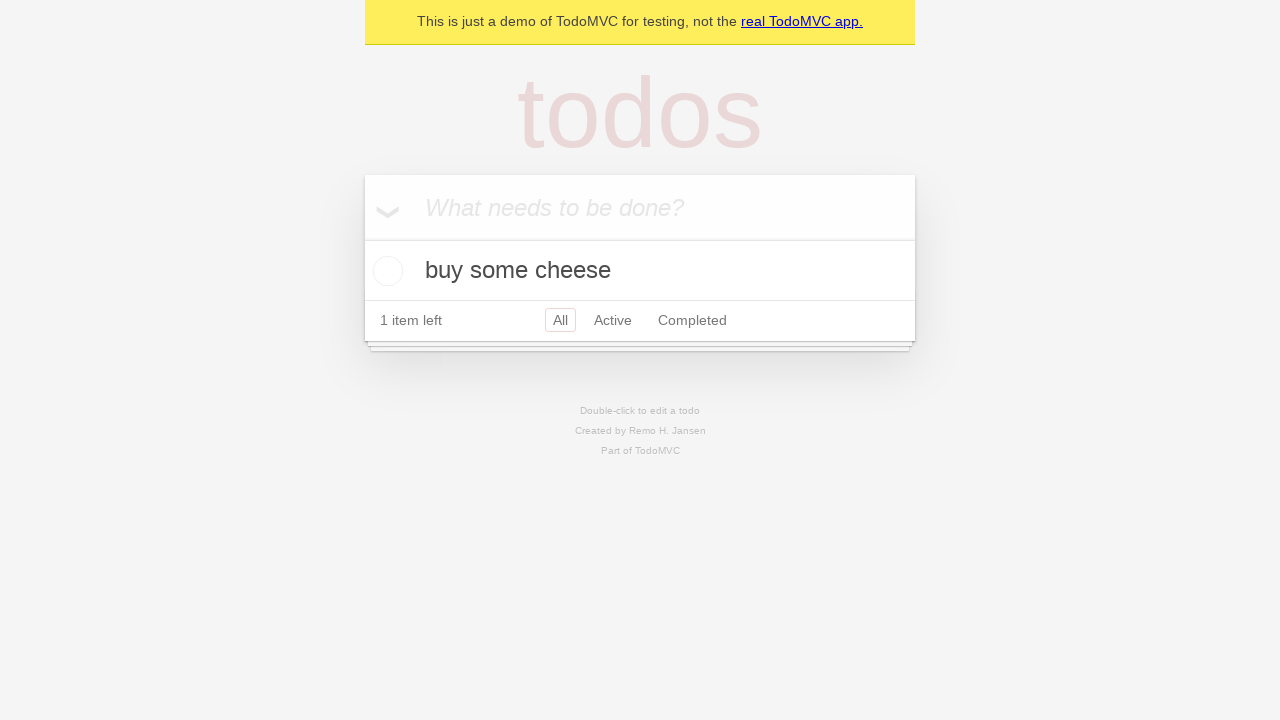

Filled todo input with 'feed the cat' on internal:attr=[placeholder="What needs to be done?"i]
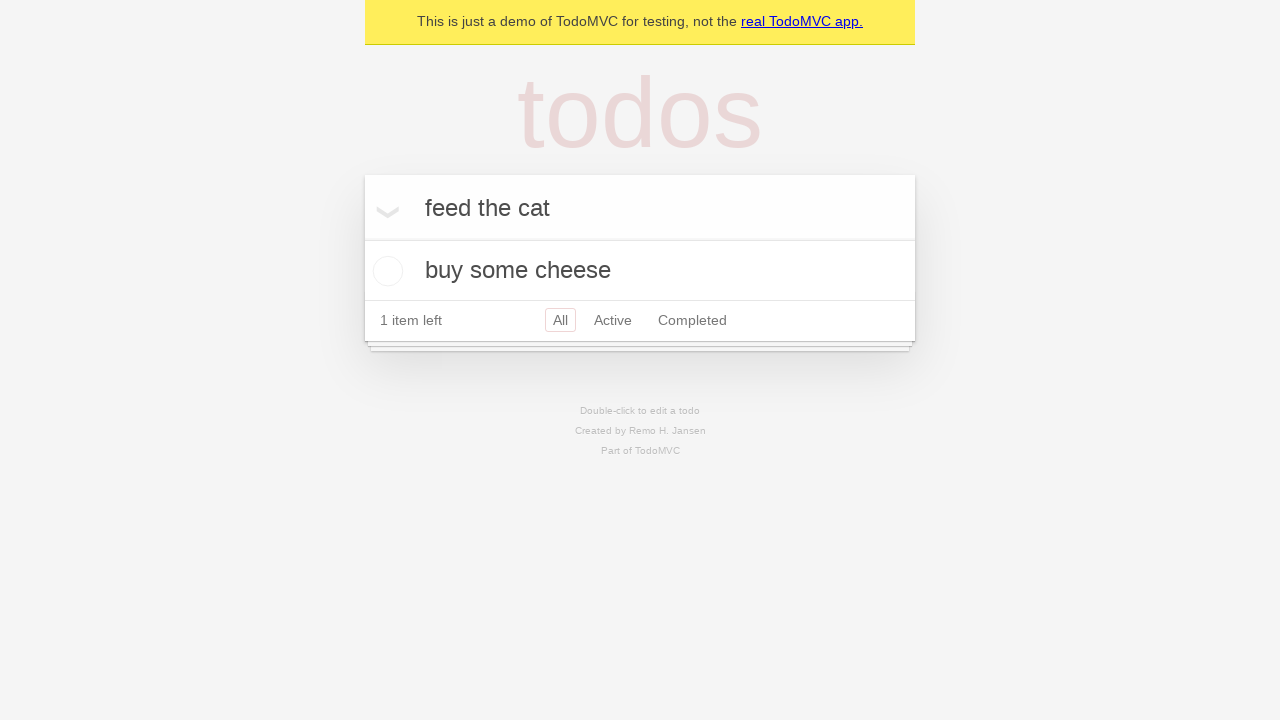

Pressed Enter to create second todo on internal:attr=[placeholder="What needs to be done?"i]
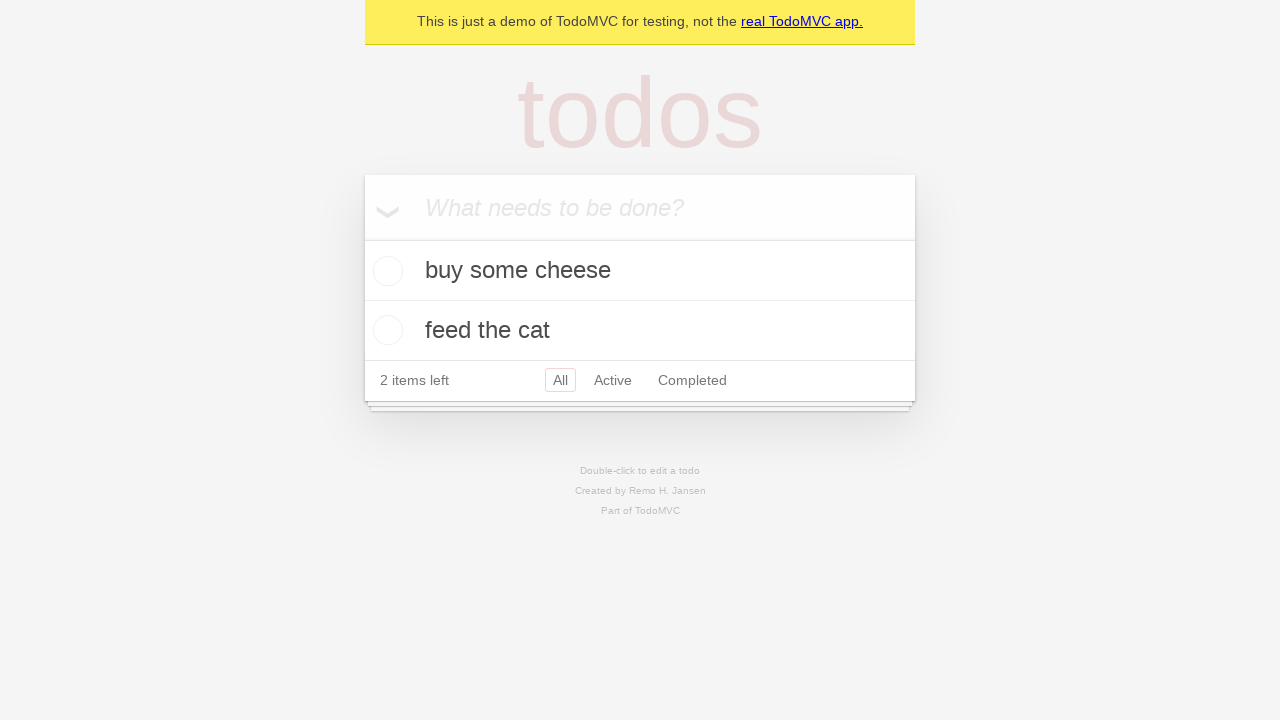

Filled todo input with 'book a doctors appointment' on internal:attr=[placeholder="What needs to be done?"i]
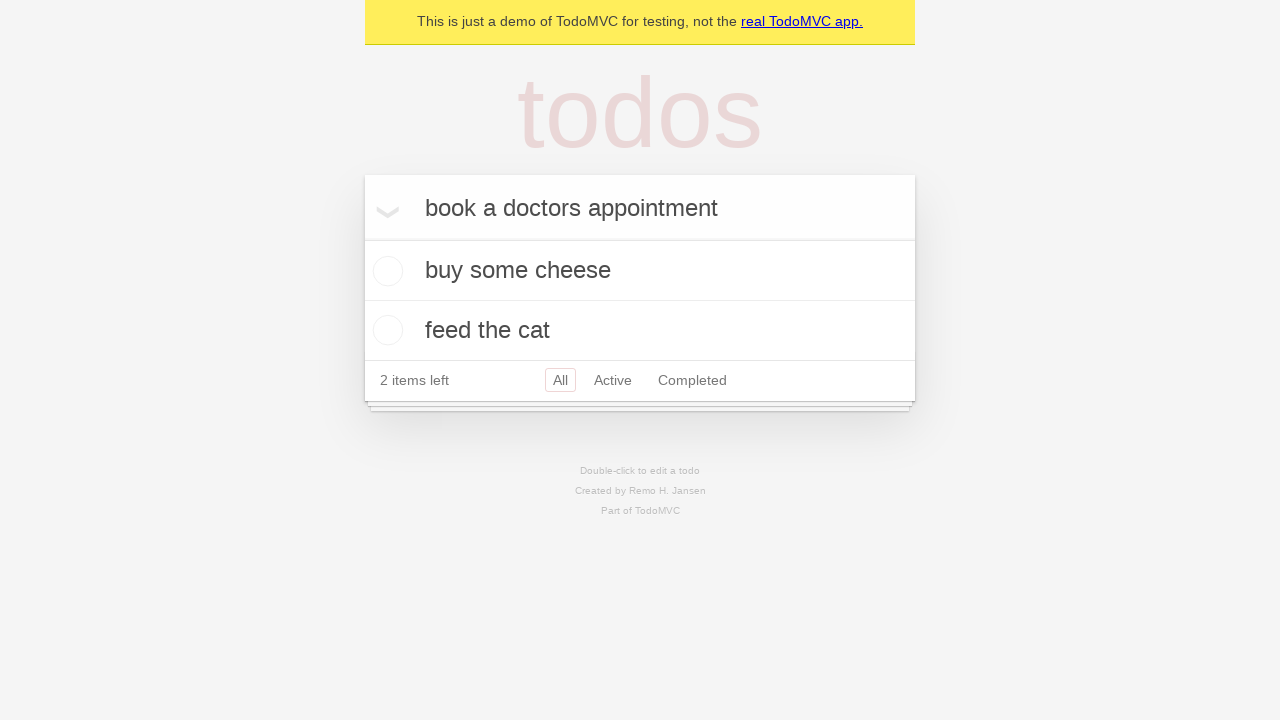

Pressed Enter to create third todo on internal:attr=[placeholder="What needs to be done?"i]
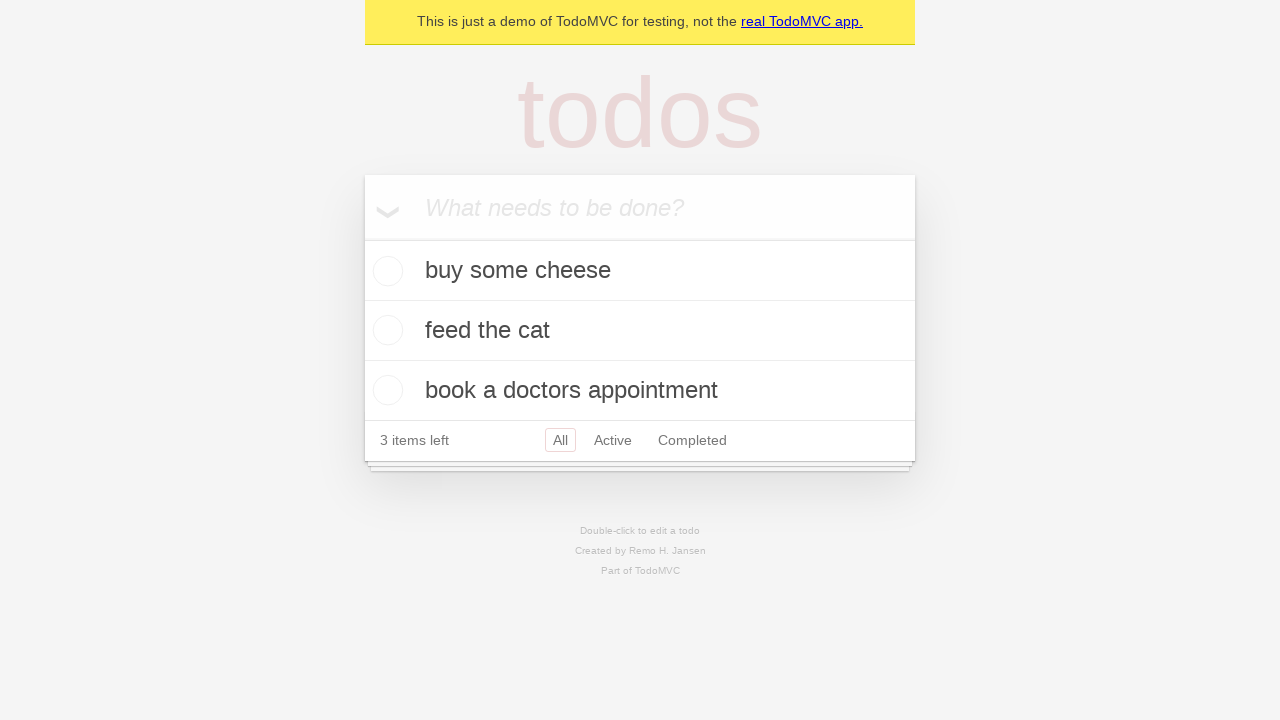

Double-clicked second todo to enter edit mode at (640, 331) on [data-testid='todo-item'] >> nth=1
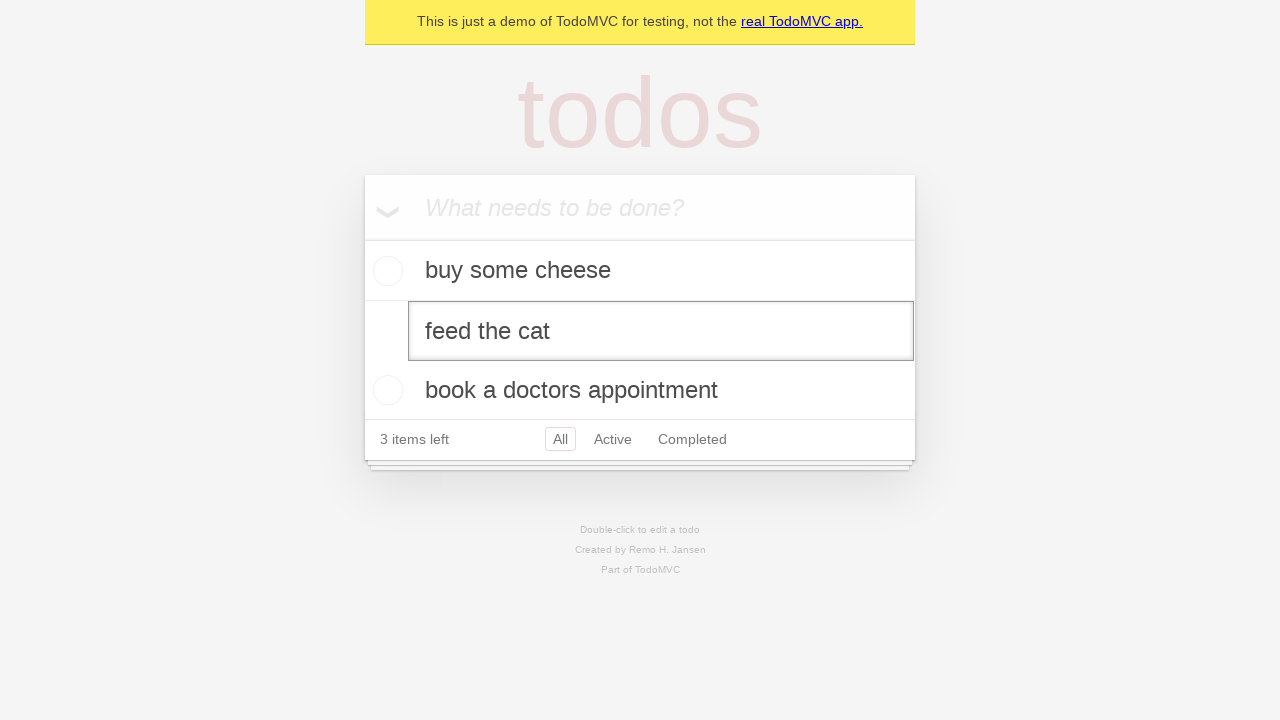

Filled edit field with 'buy some sausages' on [data-testid='todo-item'] >> nth=1 >> internal:role=textbox[name="Edit"i]
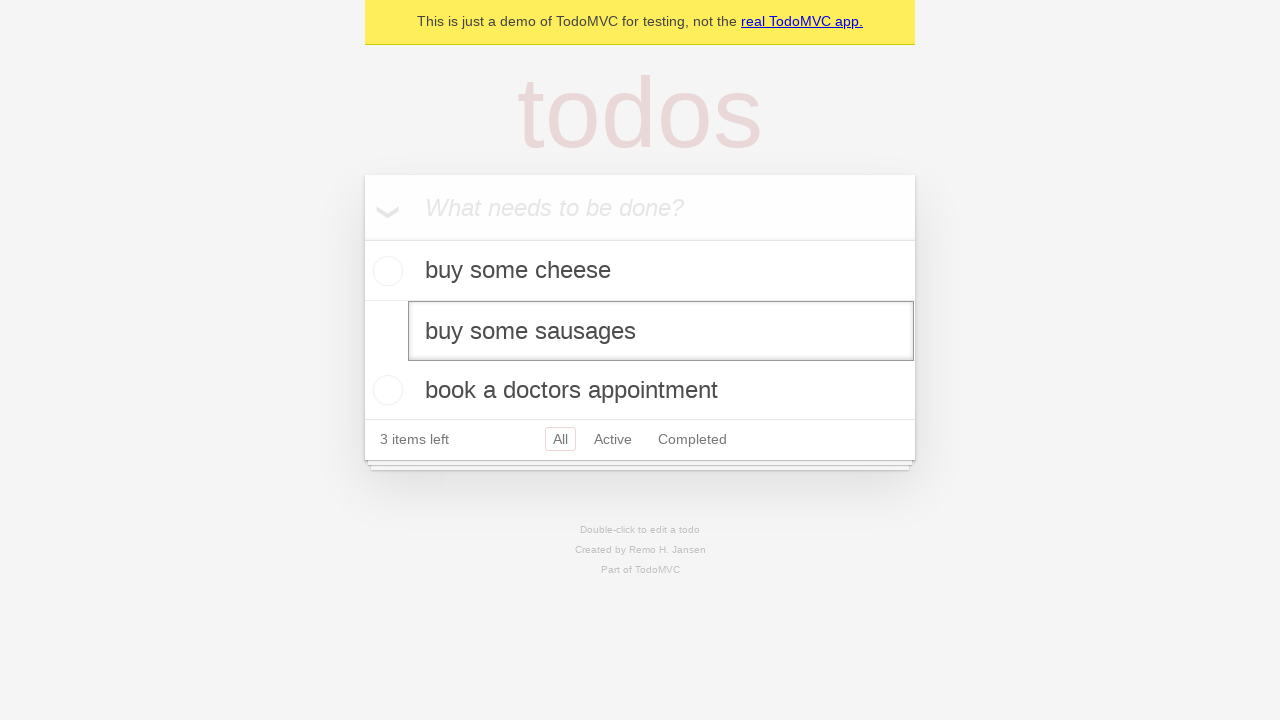

Pressed Escape to cancel edit of second todo on [data-testid='todo-item'] >> nth=1 >> internal:role=textbox[name="Edit"i]
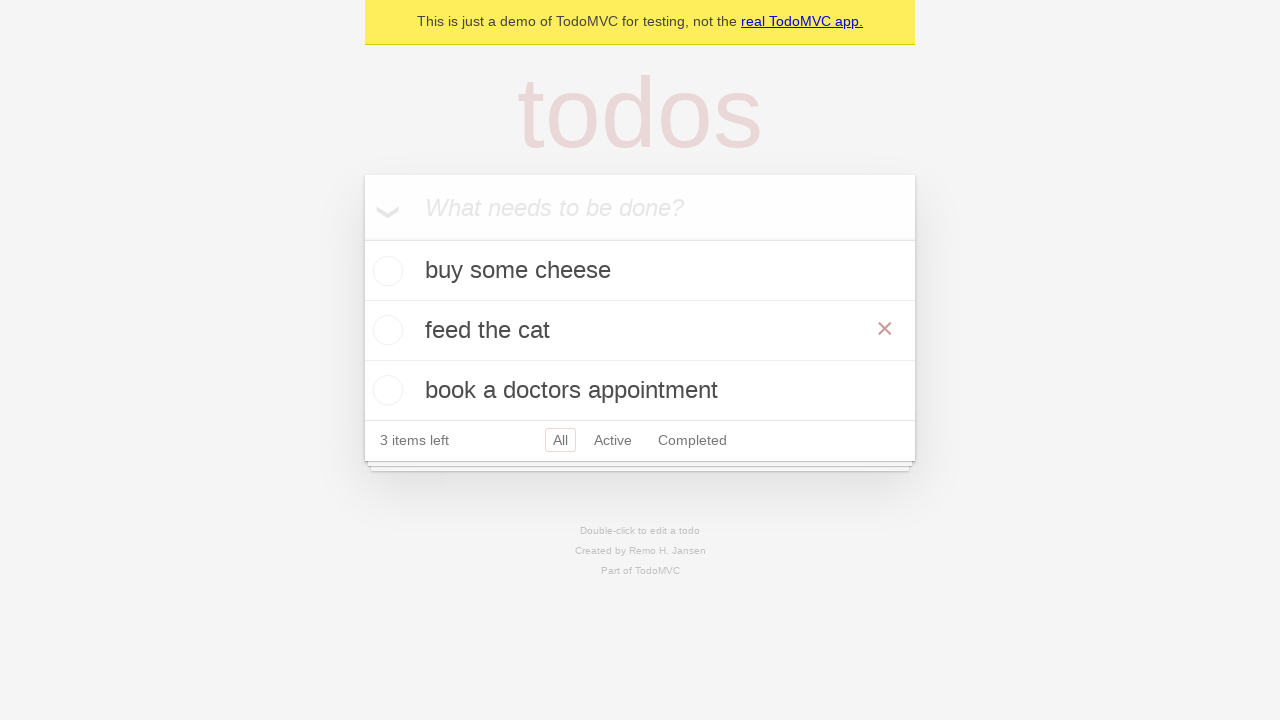

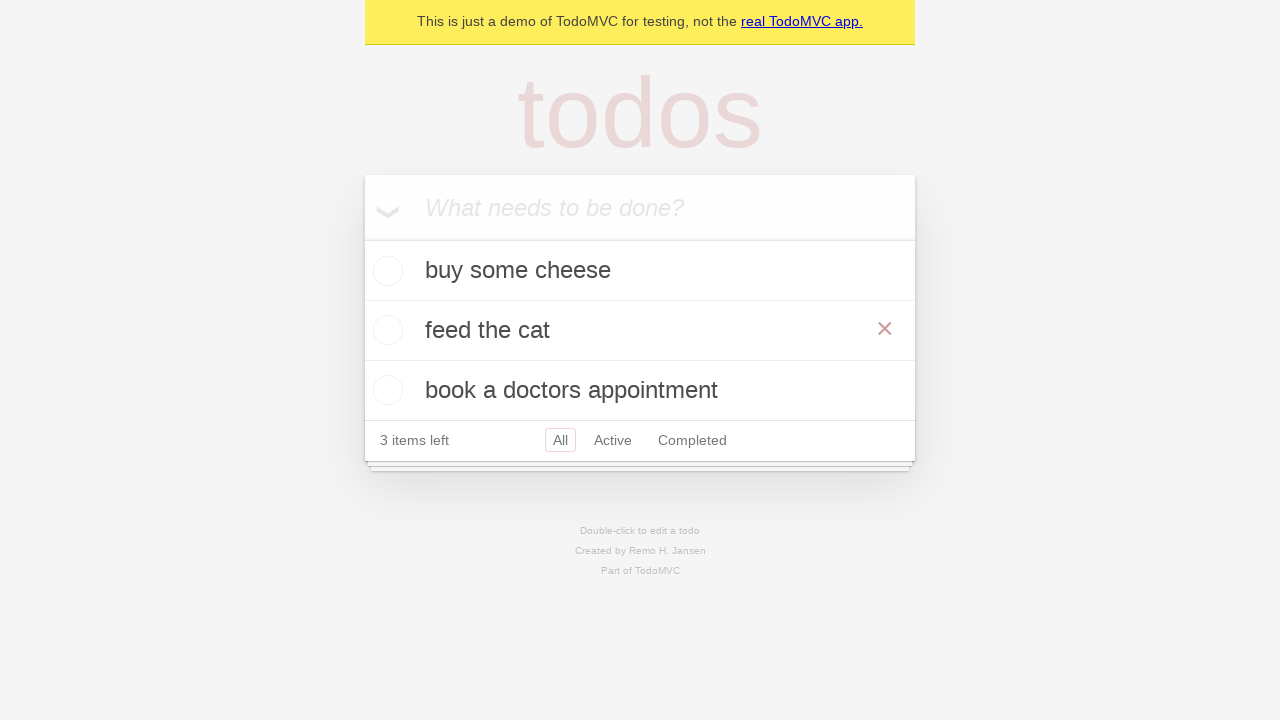